Tests handling of stale element references by clicking a refresh link that updates dynamic content, then re-locating the content element after the page changes.

Starting URL: https://the-internet.herokuapp.com/dynamic_content?with_content=static

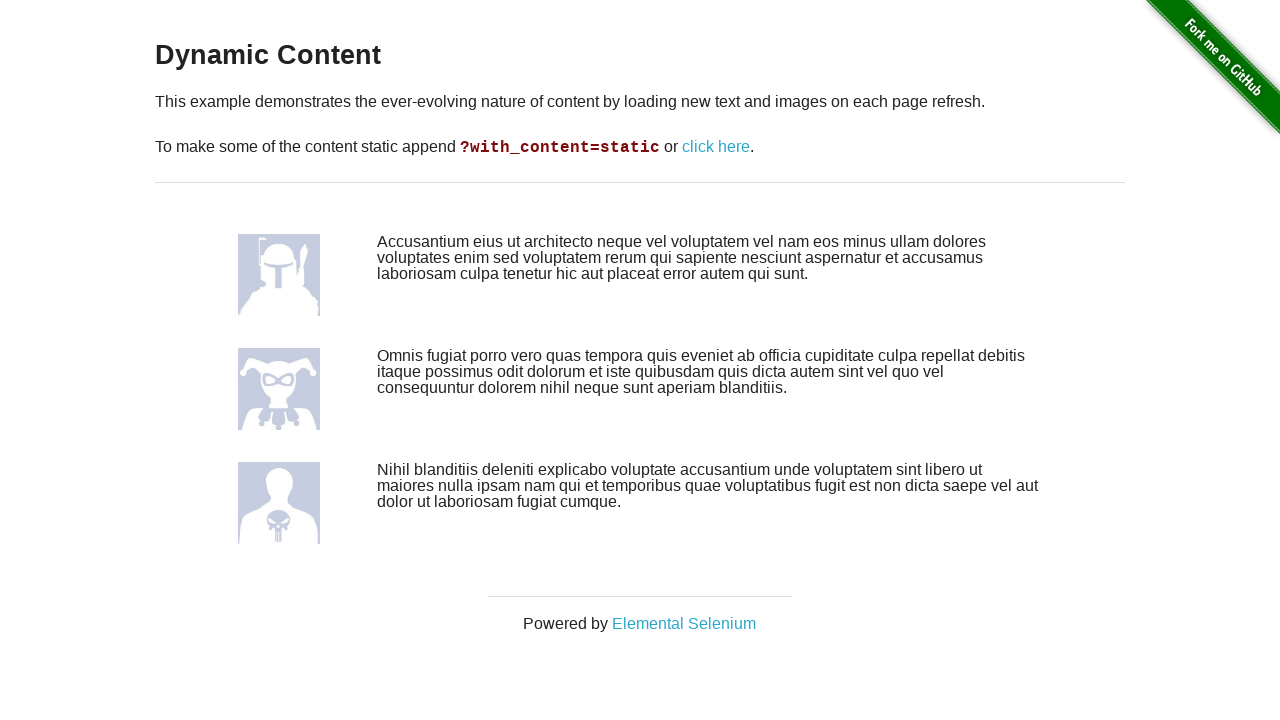

Waited for dynamic content element to be visible
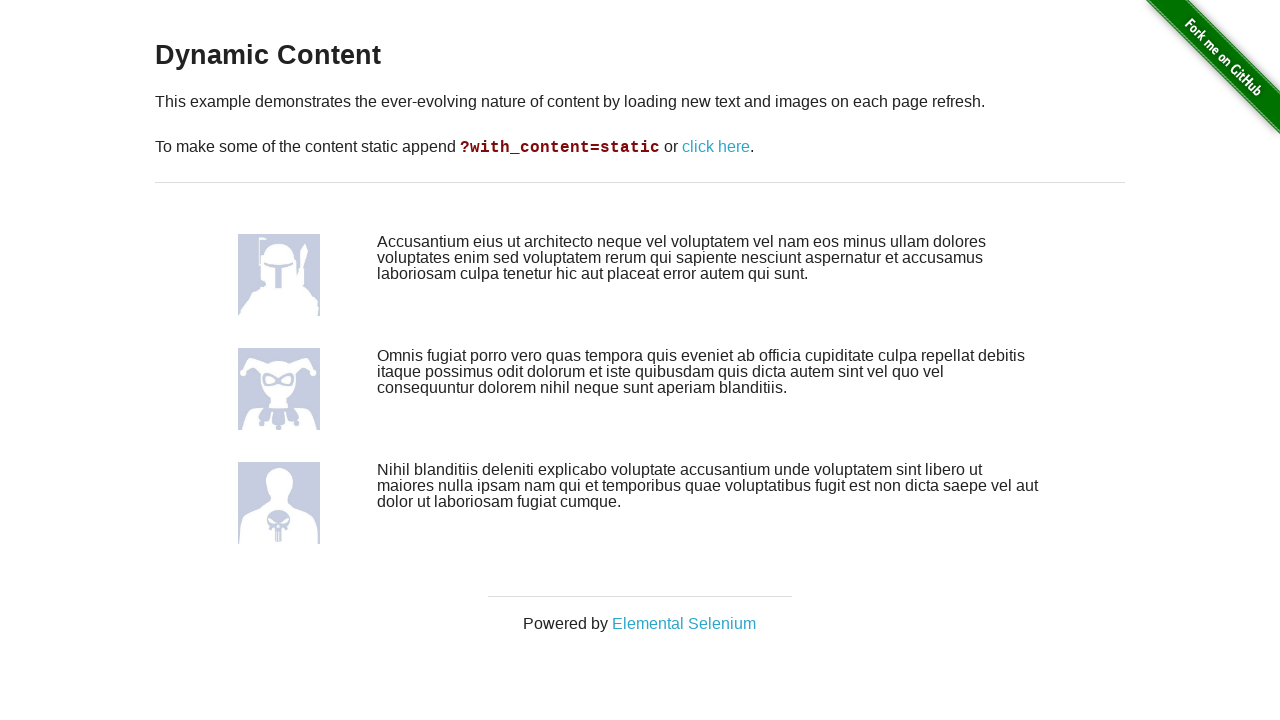

Retrieved initial content text: '
            Nihil blanditiis deleniti explicabo voluptate accusantium unde voluptatem sint libero ut maiores nulla ipsam nam qui et temporibus quae voluptatibus fugit est non dicta saepe vel aut dolor ut laboriosam fugiat cumque.
          '
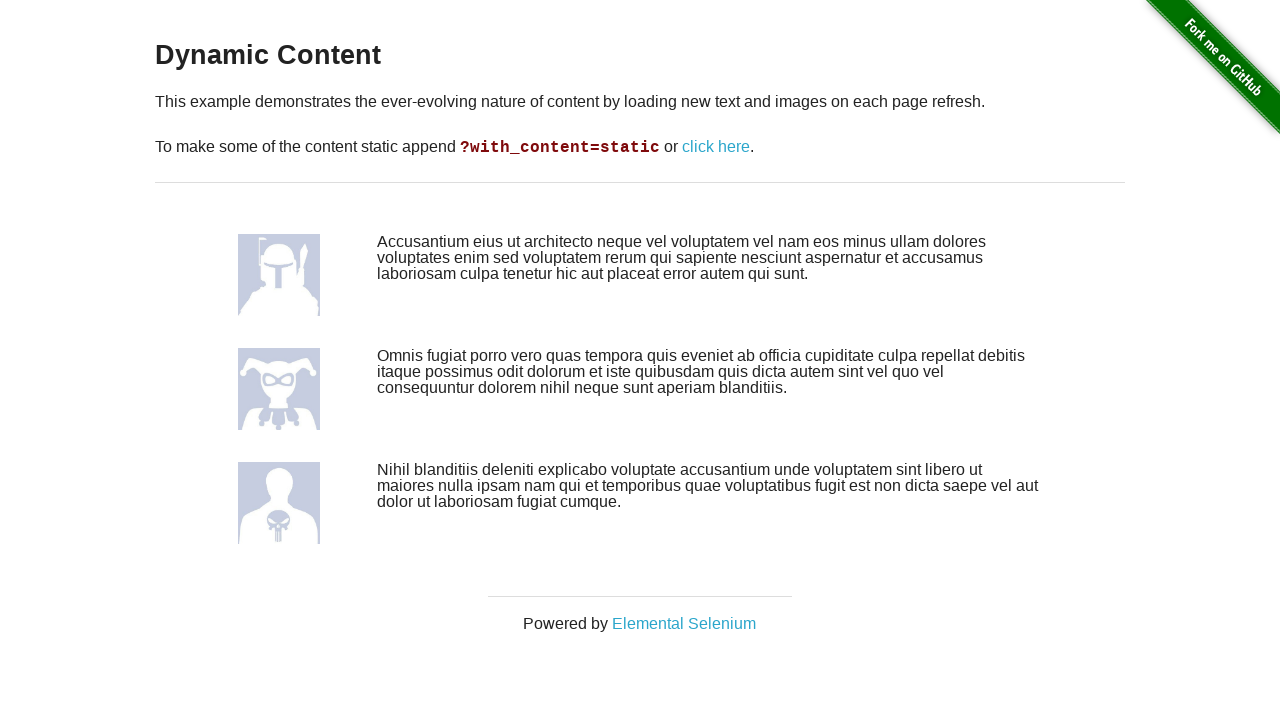

Clicked refresh link to update dynamic content at (716, 147) on xpath=//a[text()='click here']
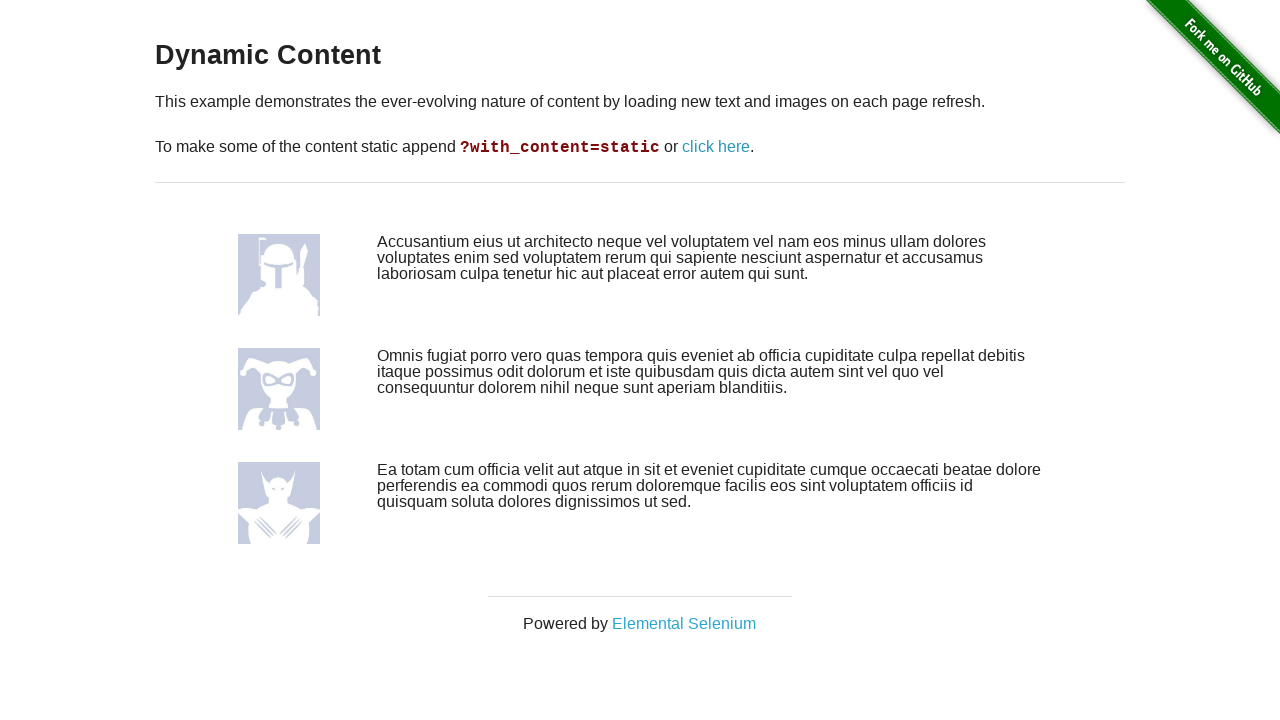

Waited for dynamic content element to be visible after refresh
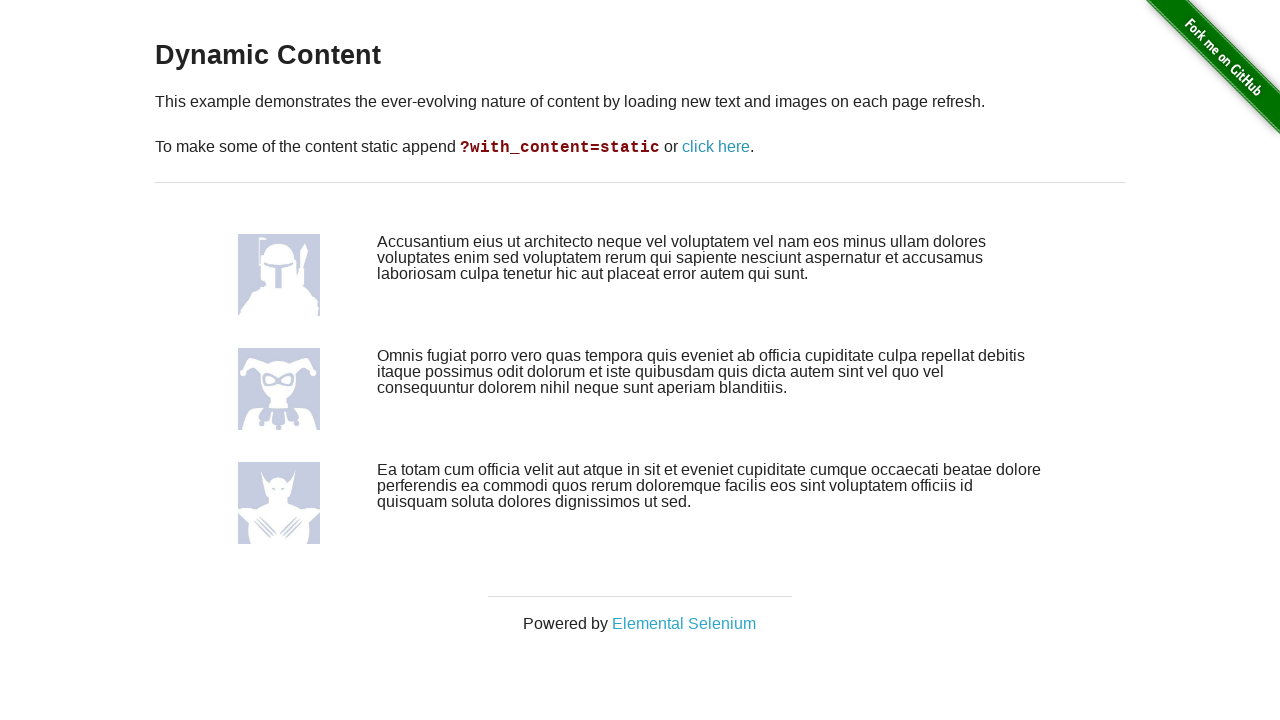

Retrieved updated content text: '
            Ea totam cum officia velit aut atque in sit et eveniet cupiditate cumque occaecati beatae dolore perferendis ea commodi quos rerum doloremque facilis eos sint voluptatem officiis id quisquam soluta dolores dignissimos ut sed.
          '
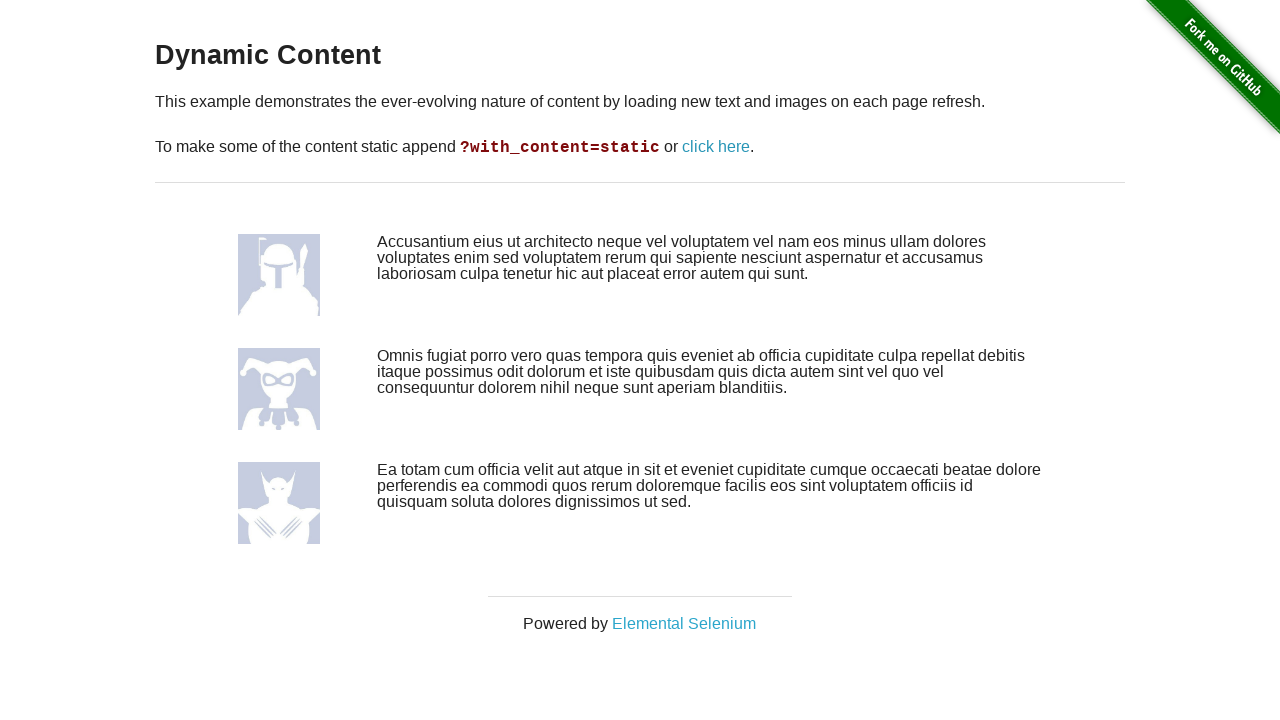

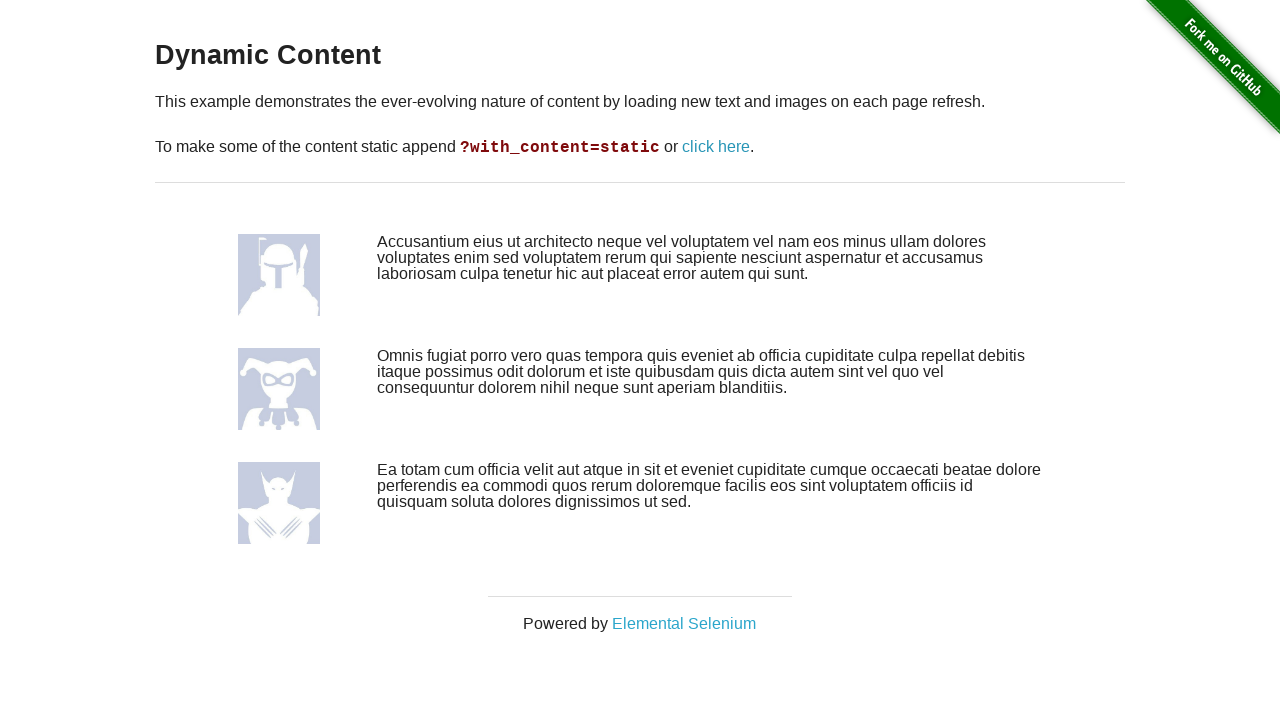